Tests the TodoMVC demo application by adding a new todo item "playwright learning" and marking it as complete using the toggle checkbox.

Starting URL: https://demo.playwright.dev/todomvc/

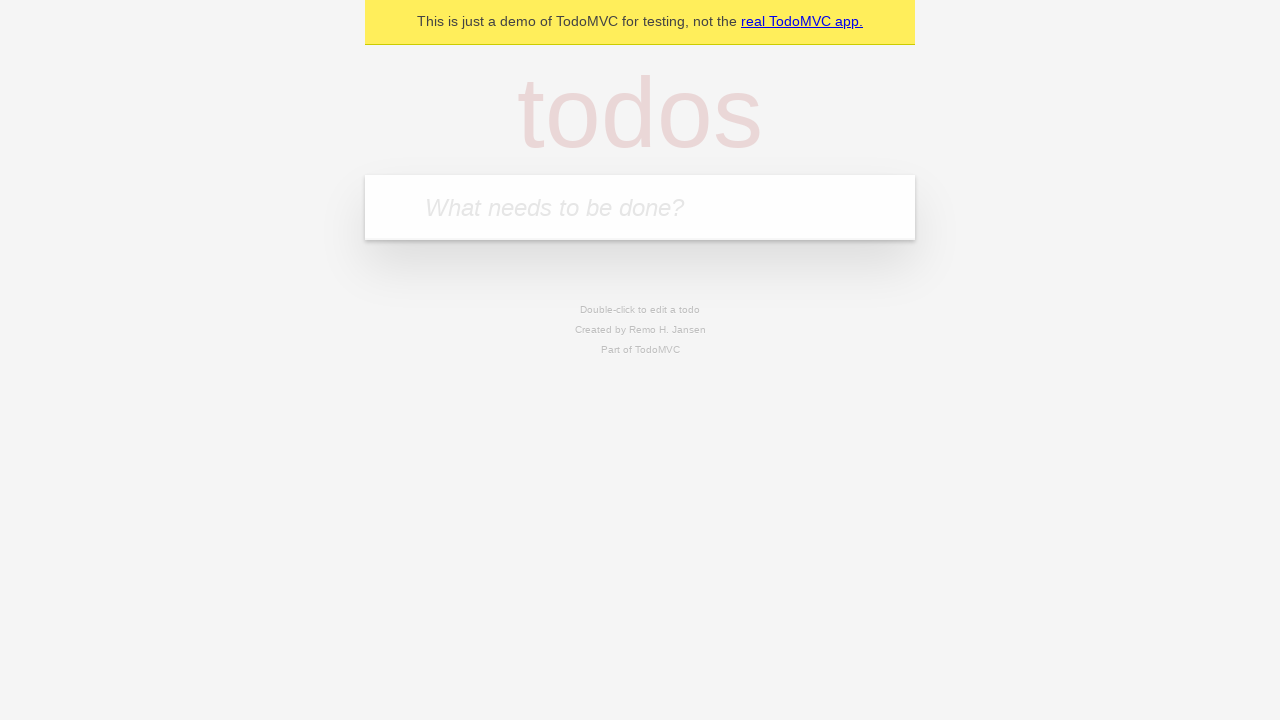

Clicked on the todo input field at (640, 207) on internal:attr=[placeholder="What needs to be done?"i]
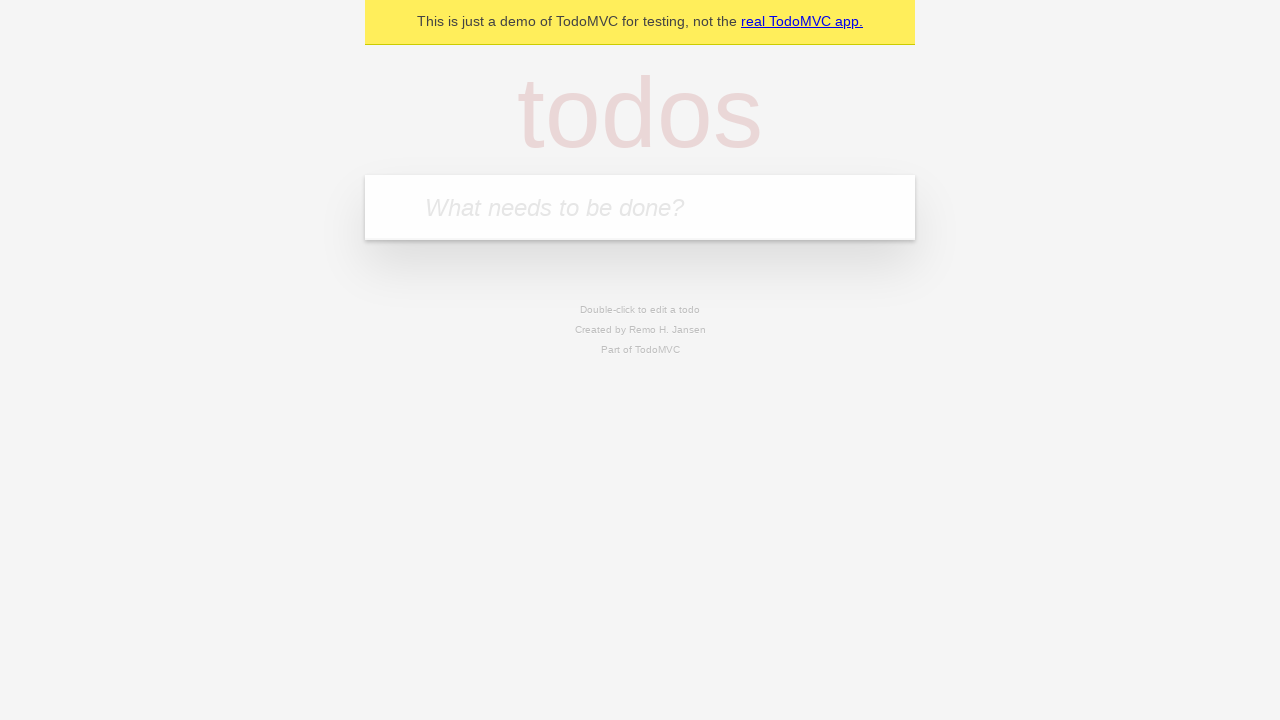

Filled todo input with 'playwright learning' on internal:attr=[placeholder="What needs to be done?"i]
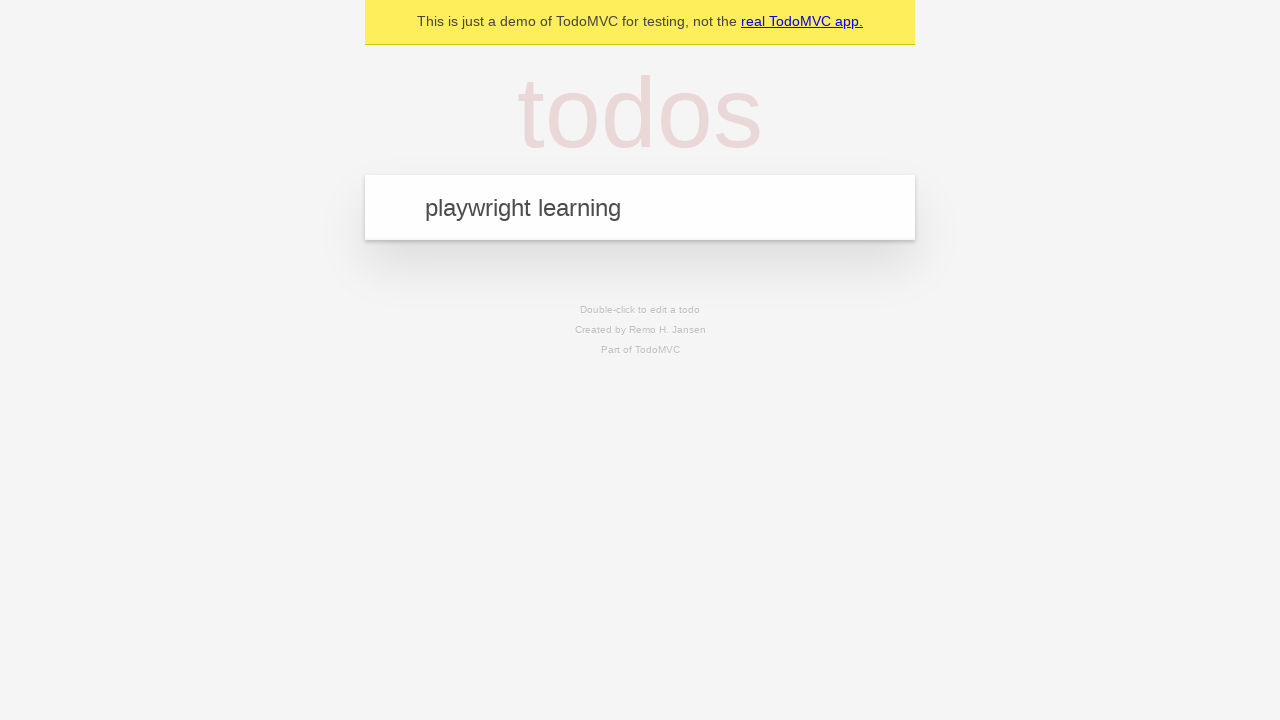

Pressed Enter to add the new todo item on internal:attr=[placeholder="What needs to be done?"i]
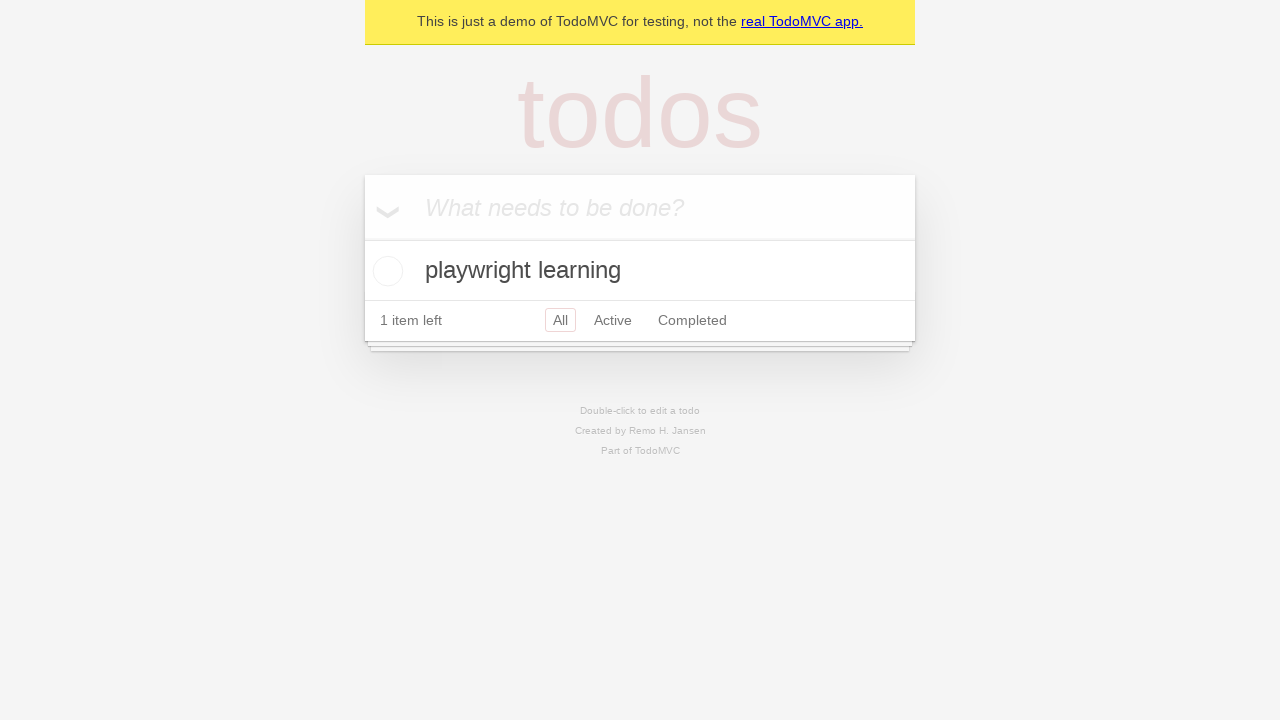

Checked the toggle checkbox to mark todo as complete at (385, 271) on internal:role=checkbox[name="Toggle Todo"i]
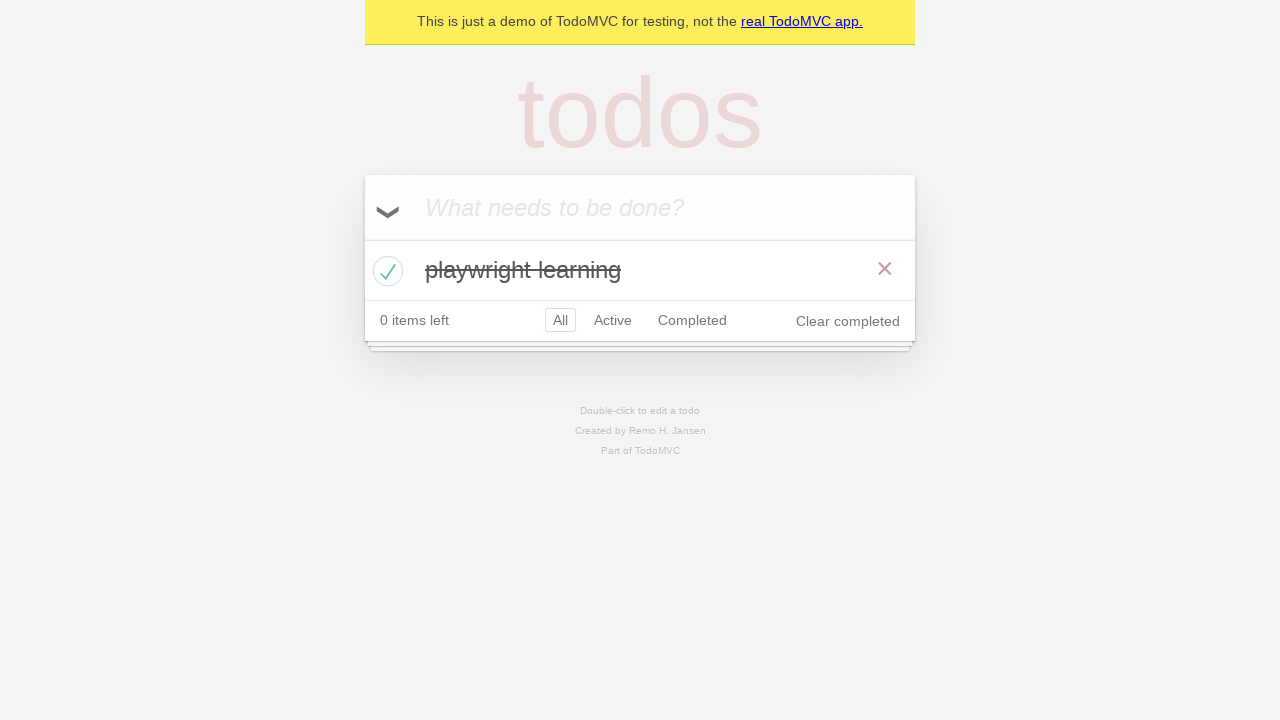

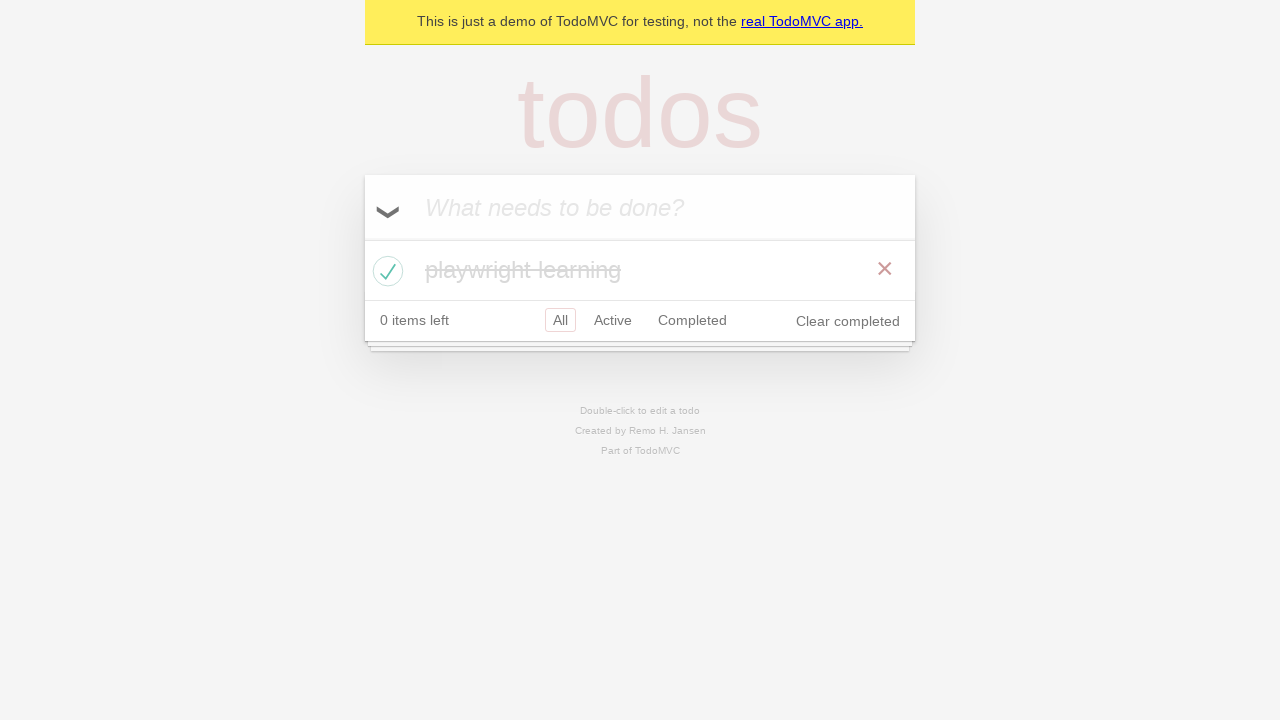